Navigates to W3Schools HTML tables tutorial page and verifies the presence of the customers table, checking that it has rows and columns.

Starting URL: https://www.w3schools.com/html/html_tables.asp

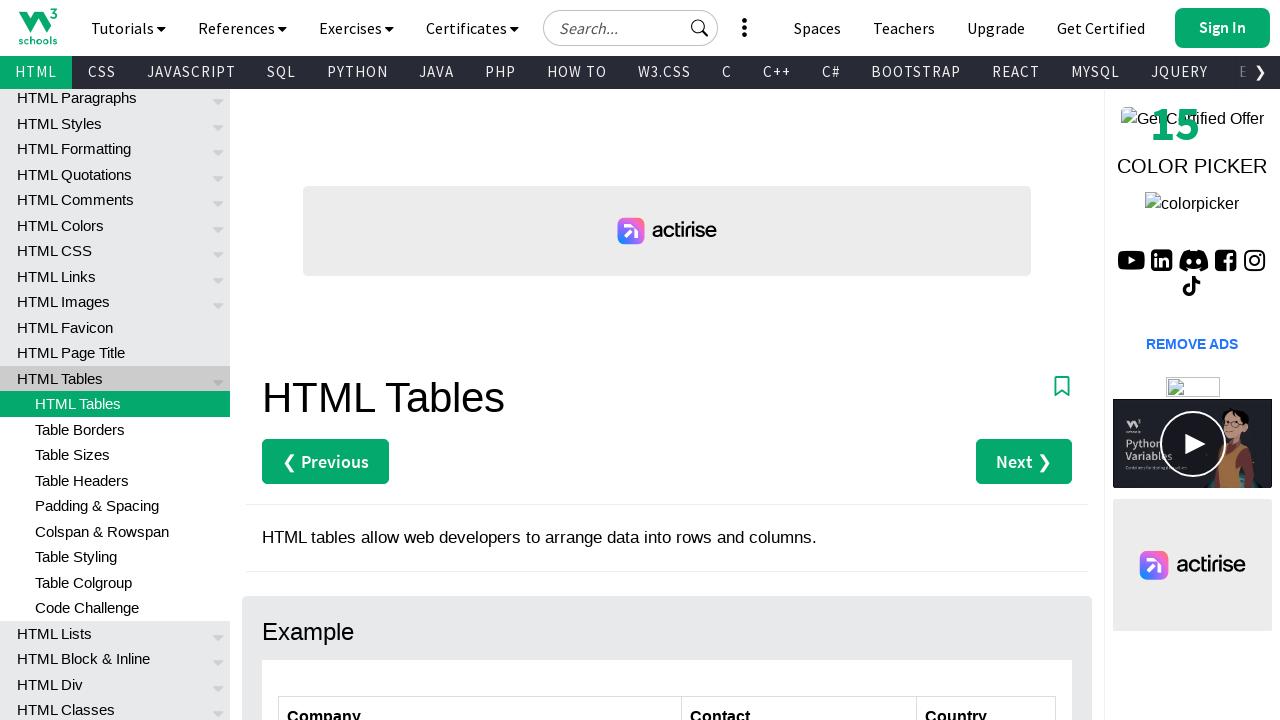

Waited for customers table to be visible
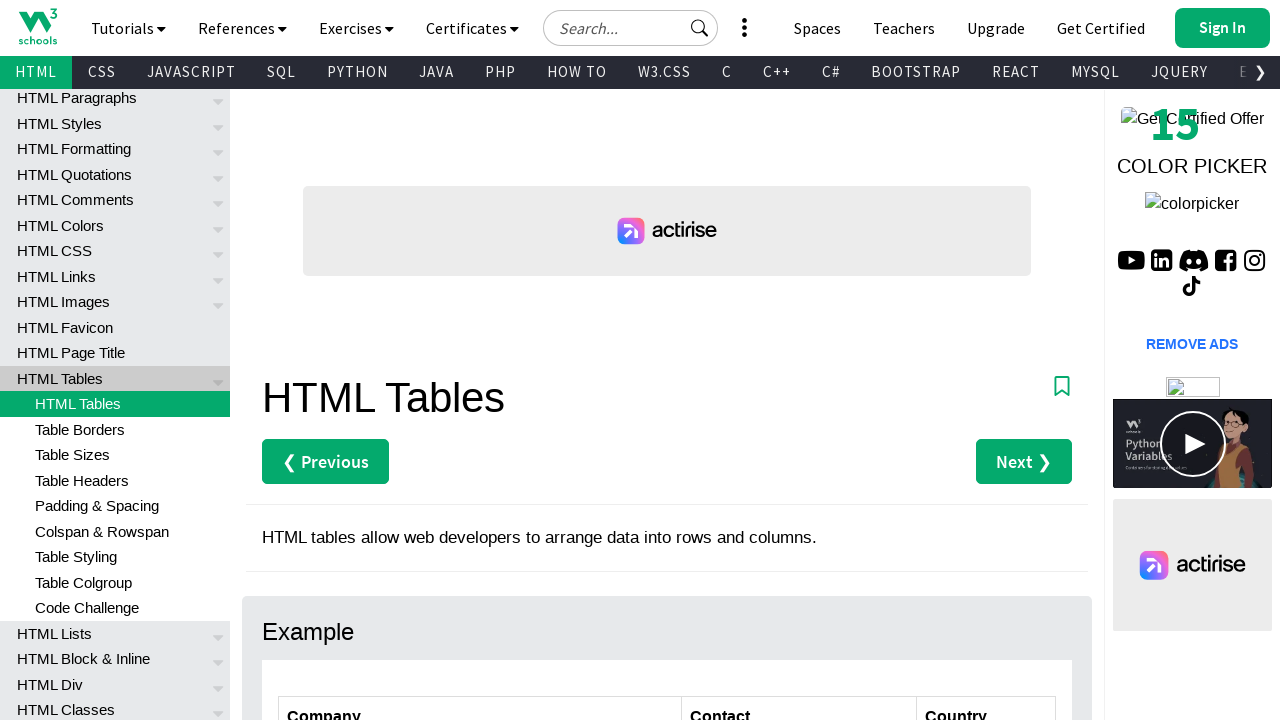

Located all table rows in customers table
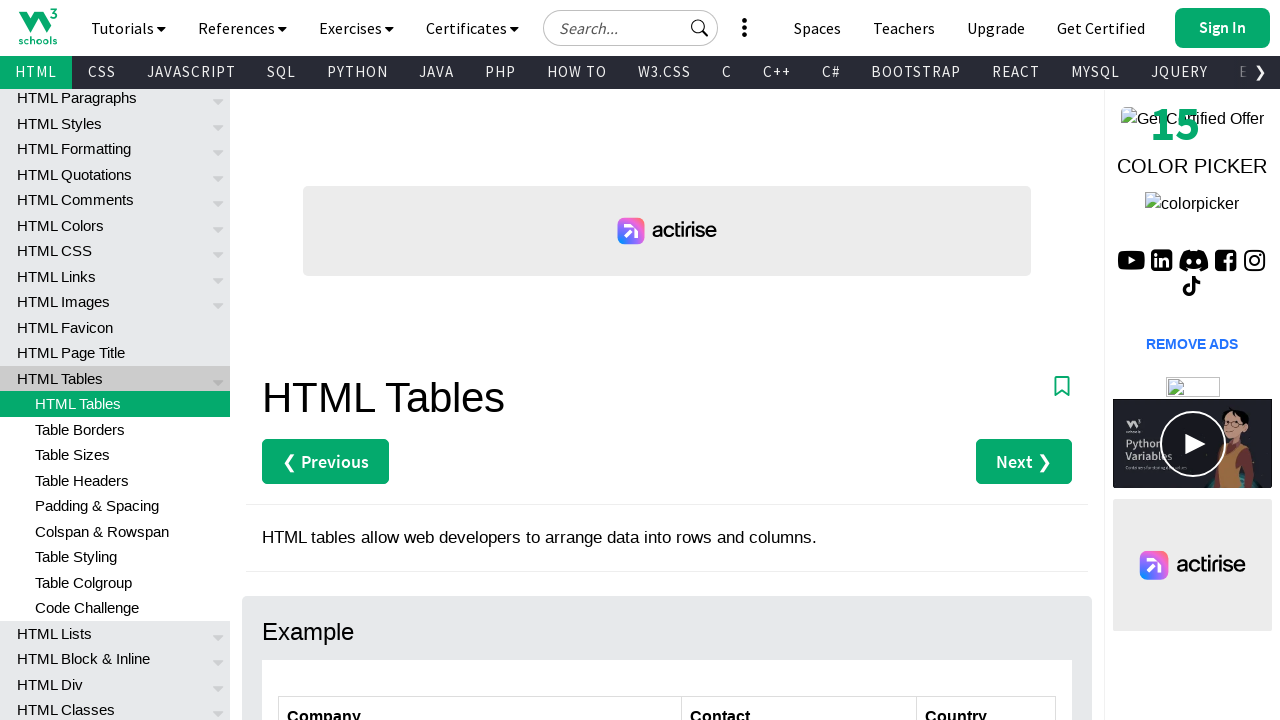

Counted table rows: 7 rows found
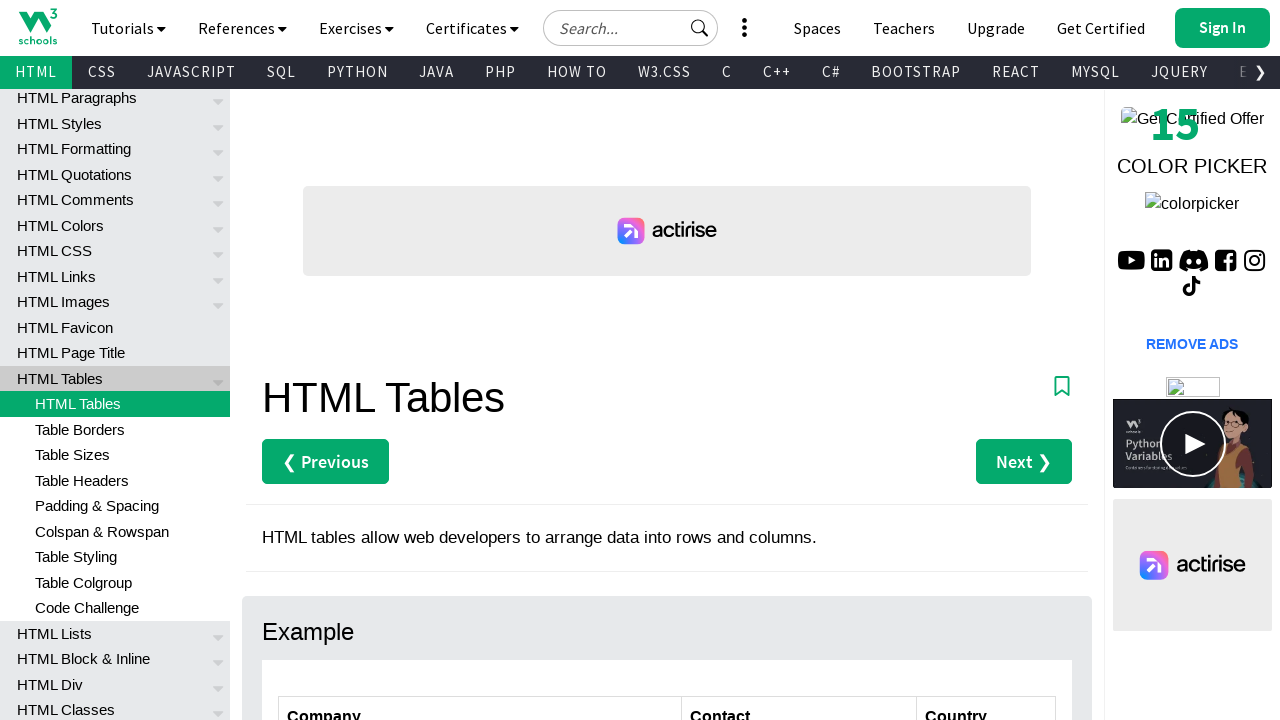

Located all columns in second data row
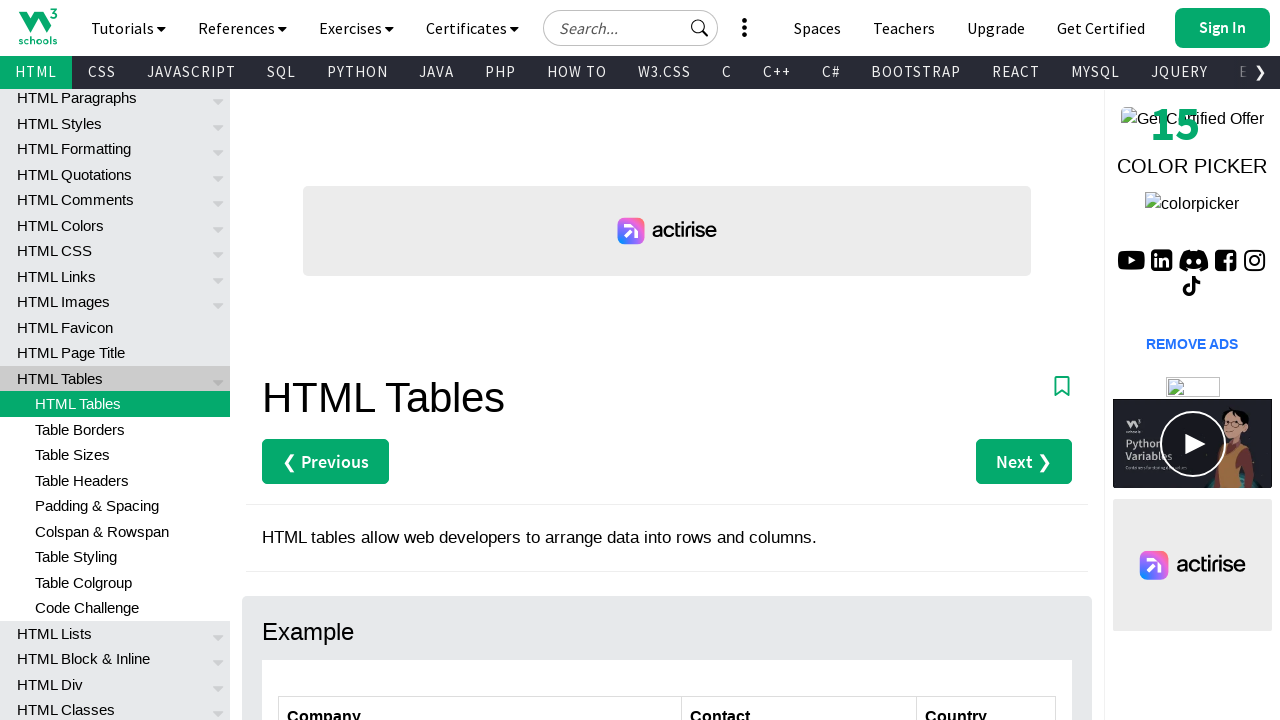

Counted table columns: 3 columns found
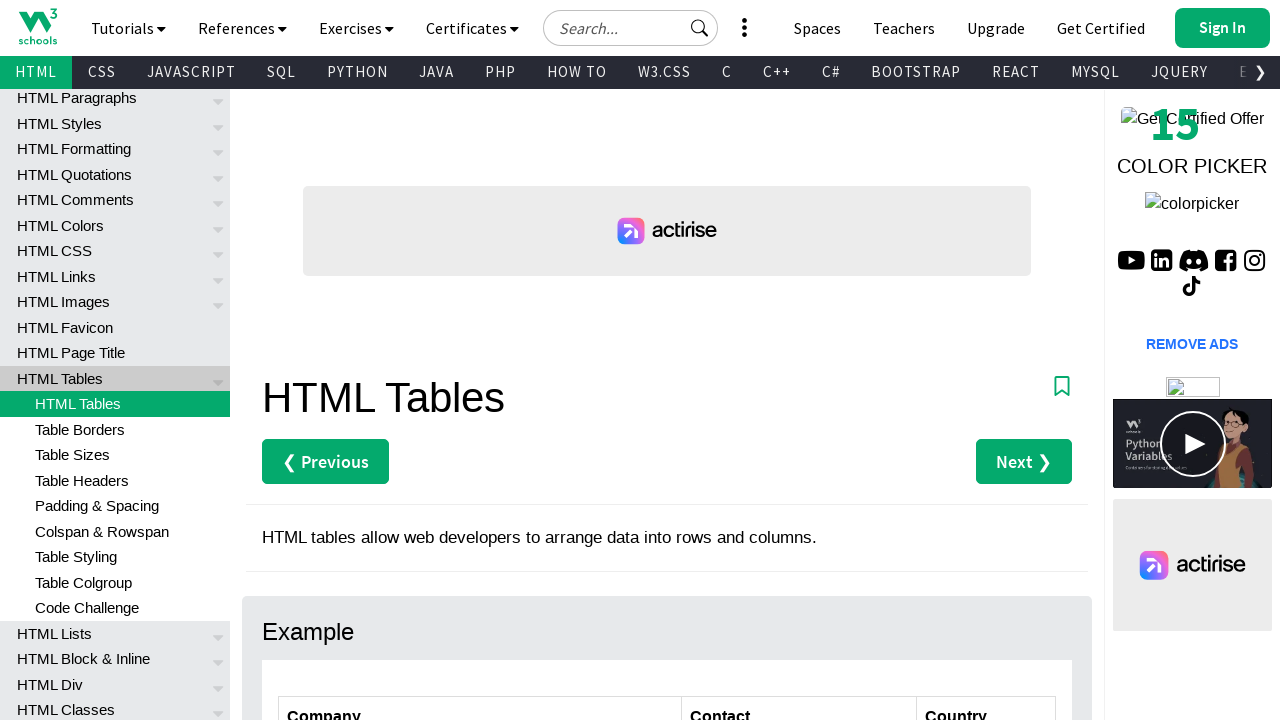

Verified table has at least one data row (assertion passed)
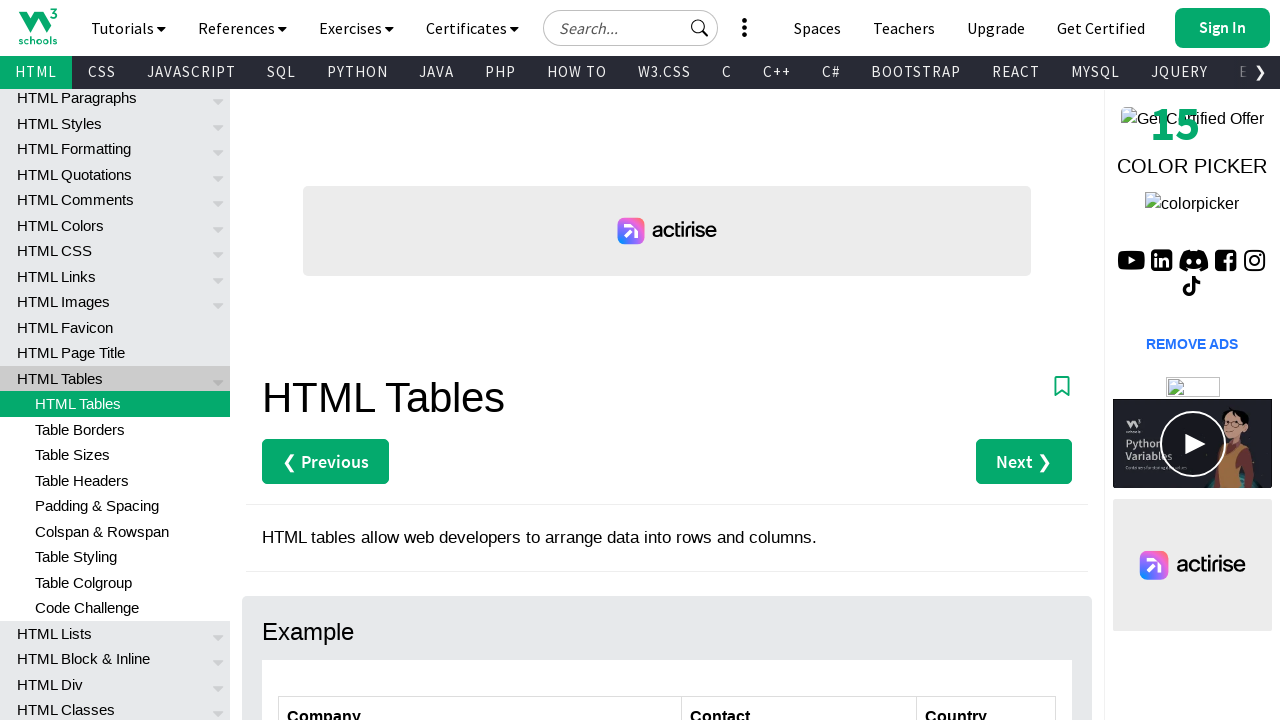

Verified table has columns (assertion passed)
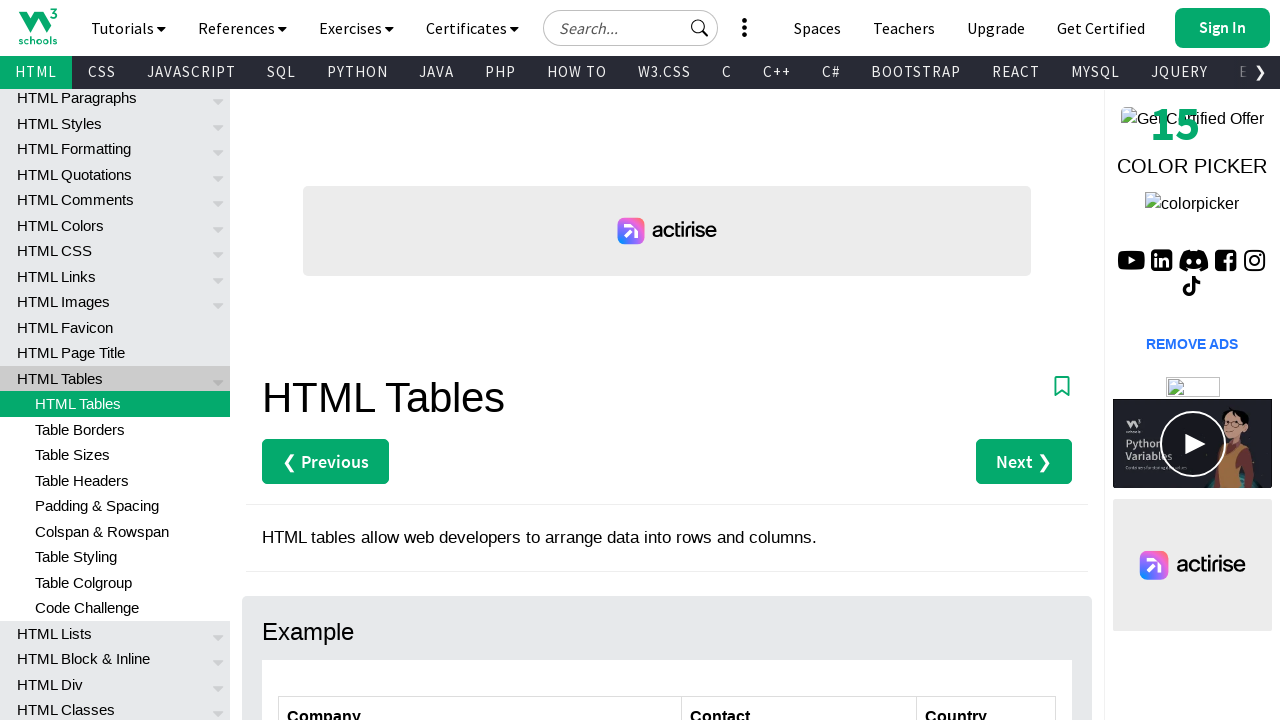

Clicked on first cell of second row to verify interactivity at (480, 360) on xpath=//*[@id='customers']/tbody/tr[2]/td[1]
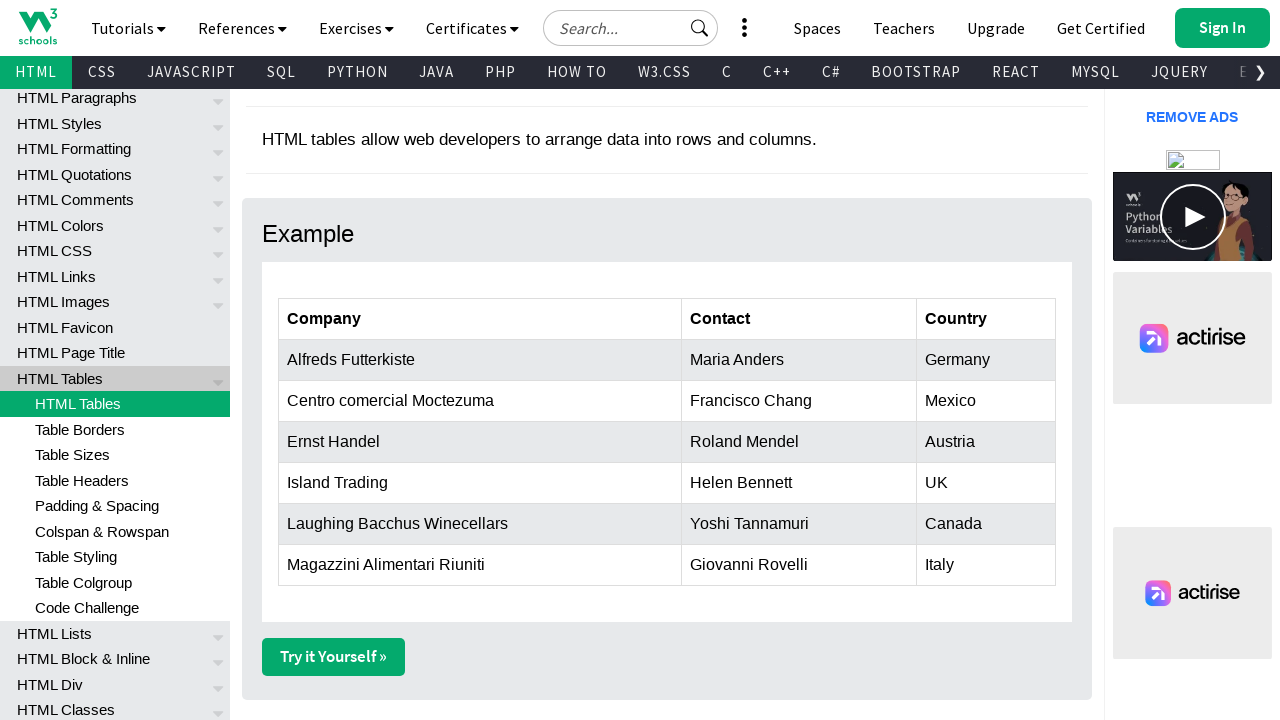

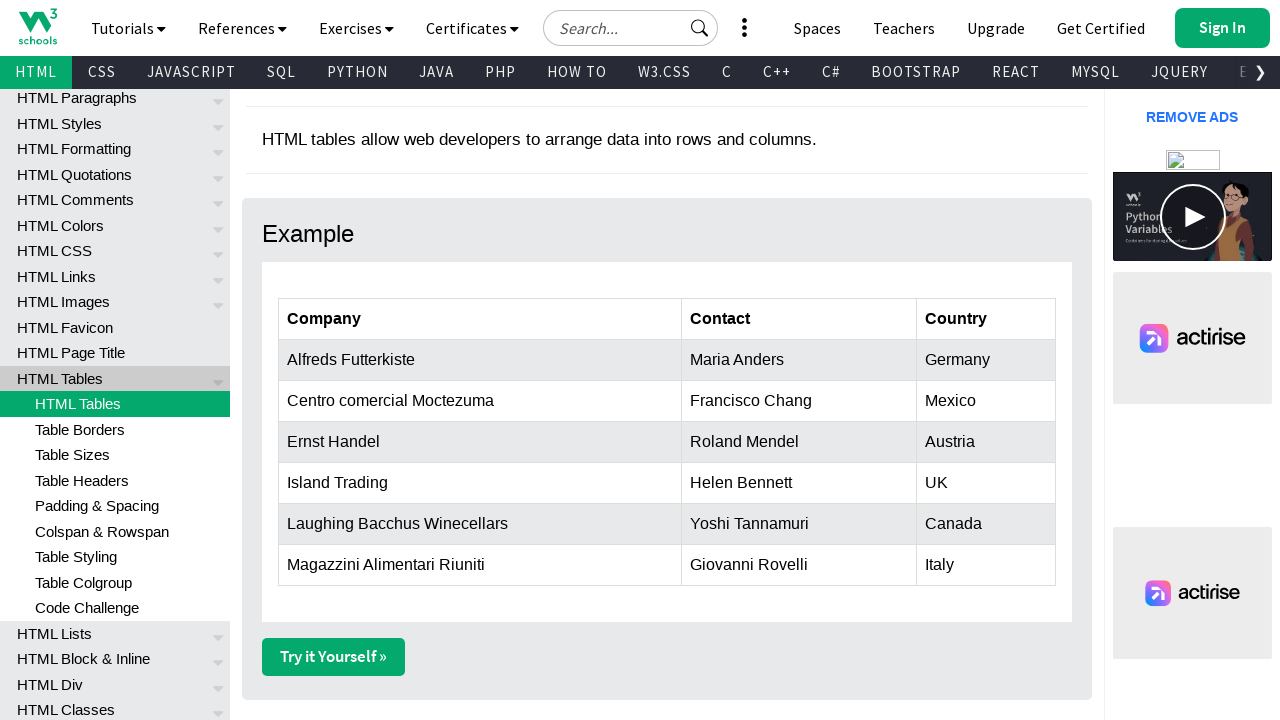